Tests dropdown selection for origin and destination stations on a travel booking form

Starting URL: https://rahulshettyacademy.com/dropdownsPractise/

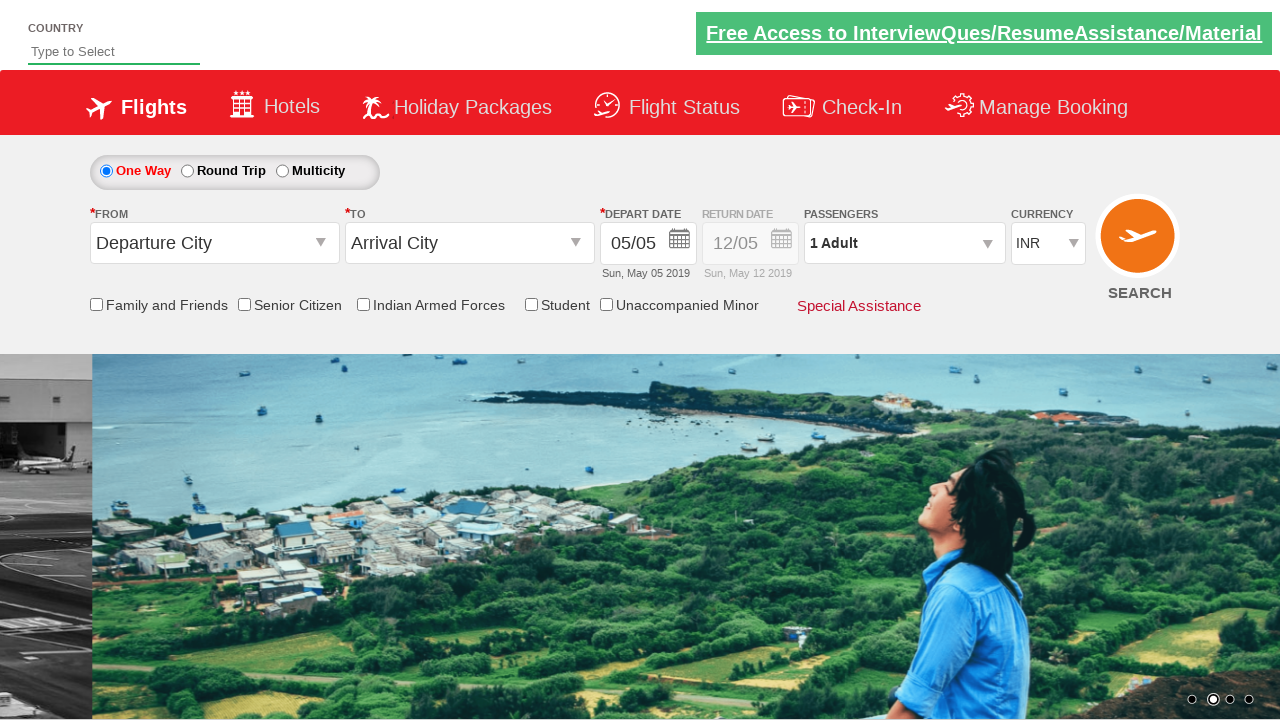

Clicked on origin station dropdown to open it at (214, 243) on #ctl00_mainContent_ddl_originStation1_CTXT
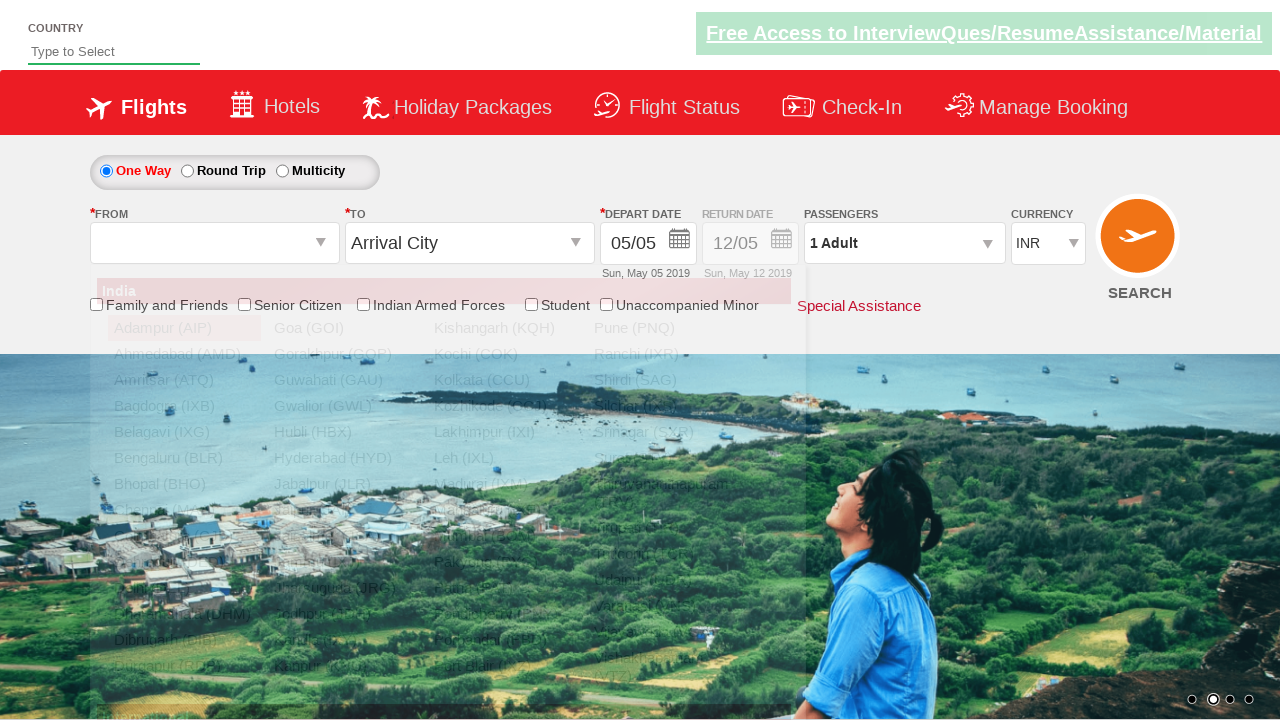

Selected Bangalore (BLR) as origin station at (184, 458) on xpath=//div[@id='ctl00_mainContent_ddl_originStation1_CTNR']//a[@value='BLR']
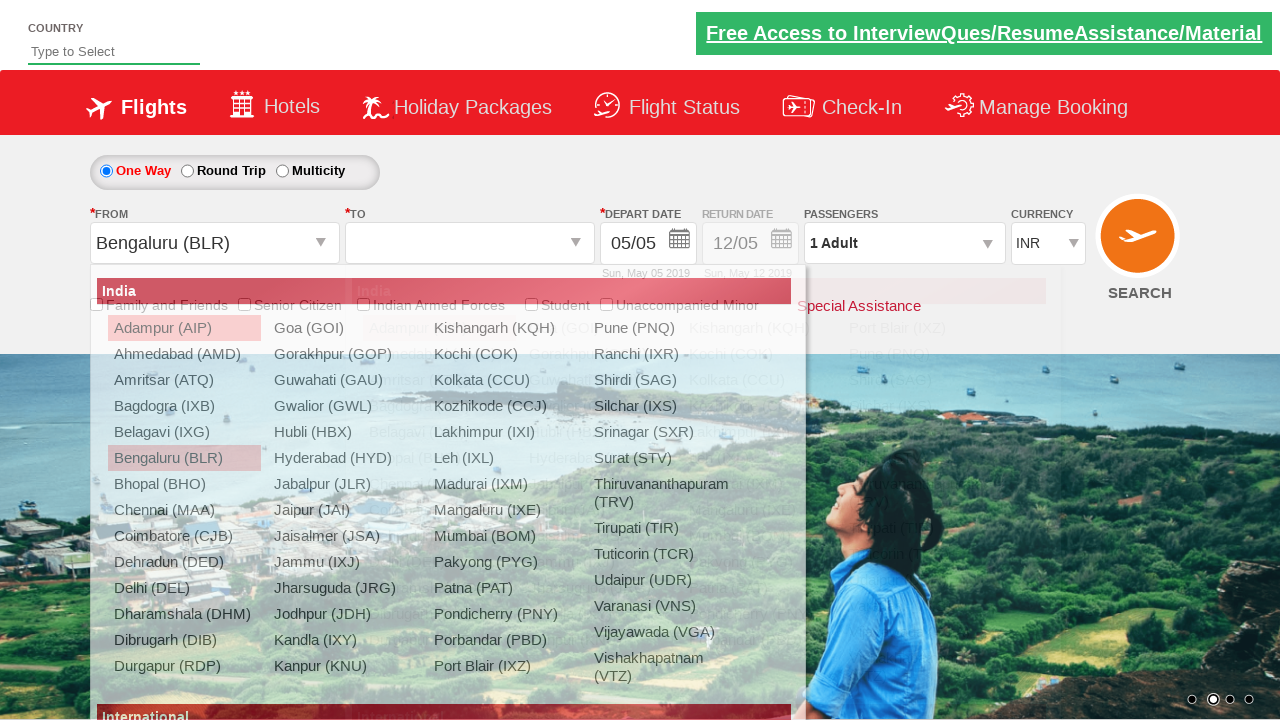

Selected Chennai (MAA) as destination station at (439, 484) on xpath=//div[@id='ctl00_mainContent_ddl_destinationStation1_CTNR']//a[@value='MAA
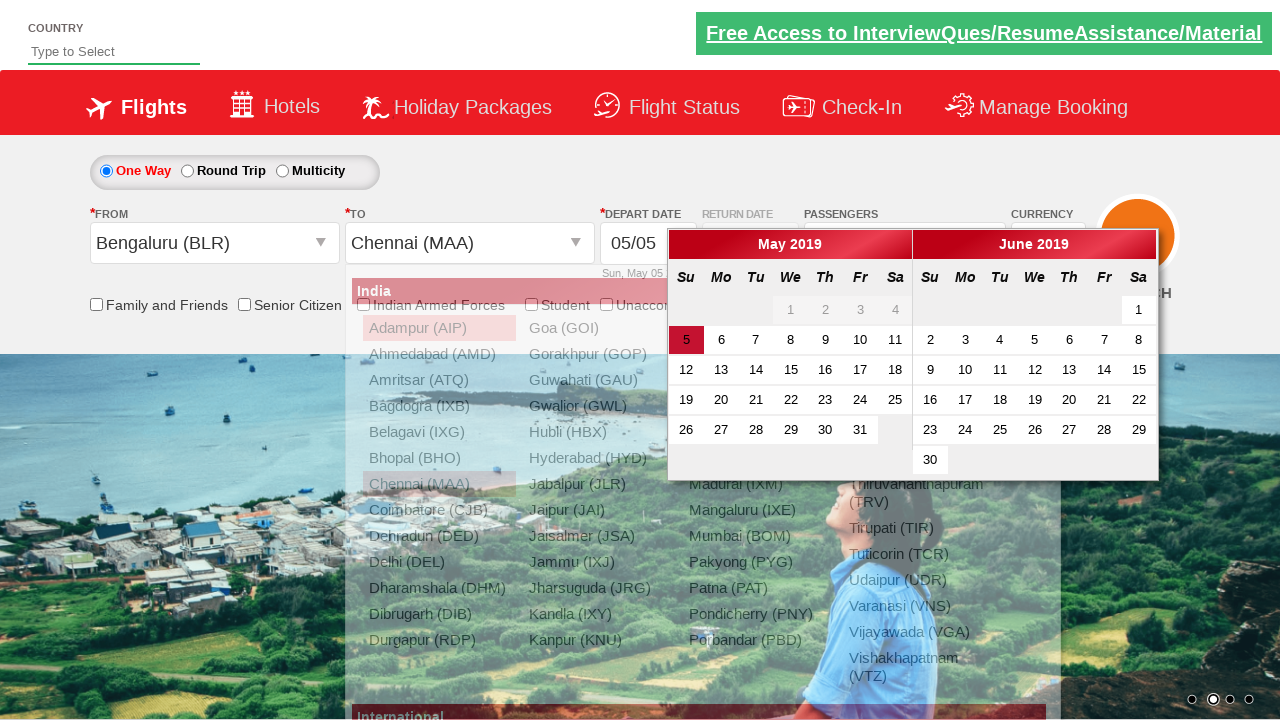

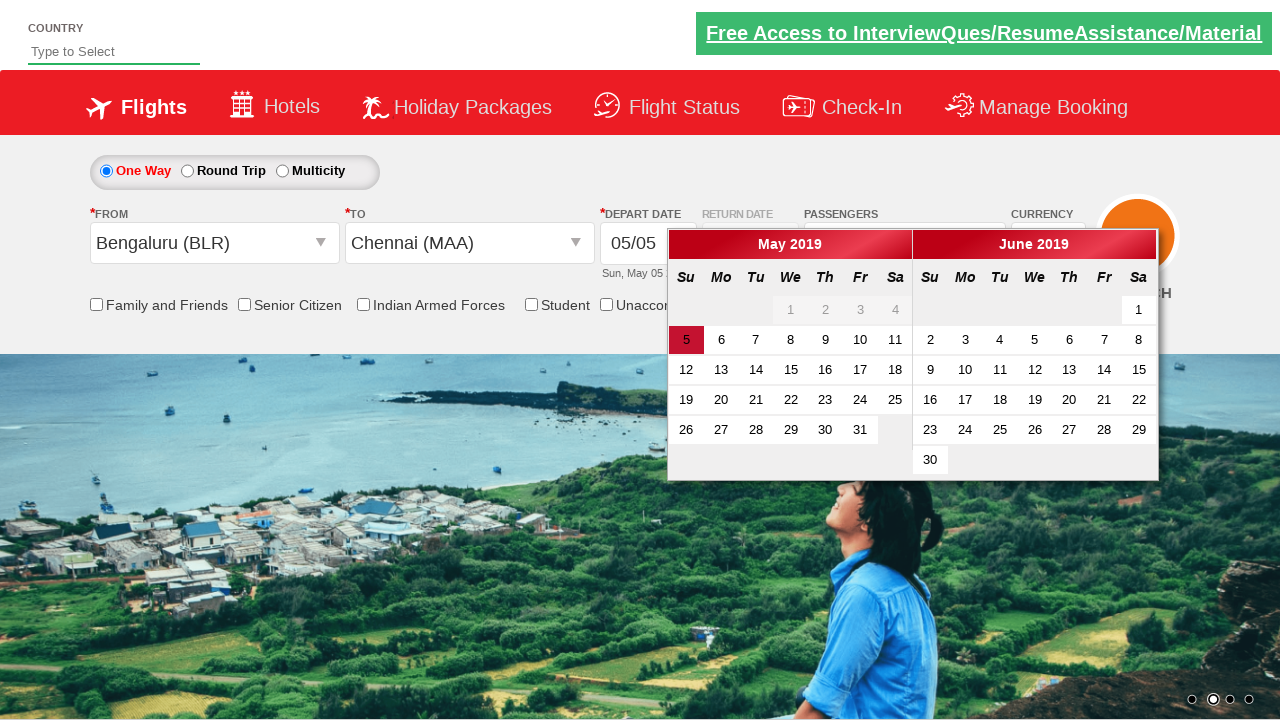